Navigates to the Guru99 demo banking site homepage and takes a screenshot

Starting URL: http://demo.guru99.com/V4/

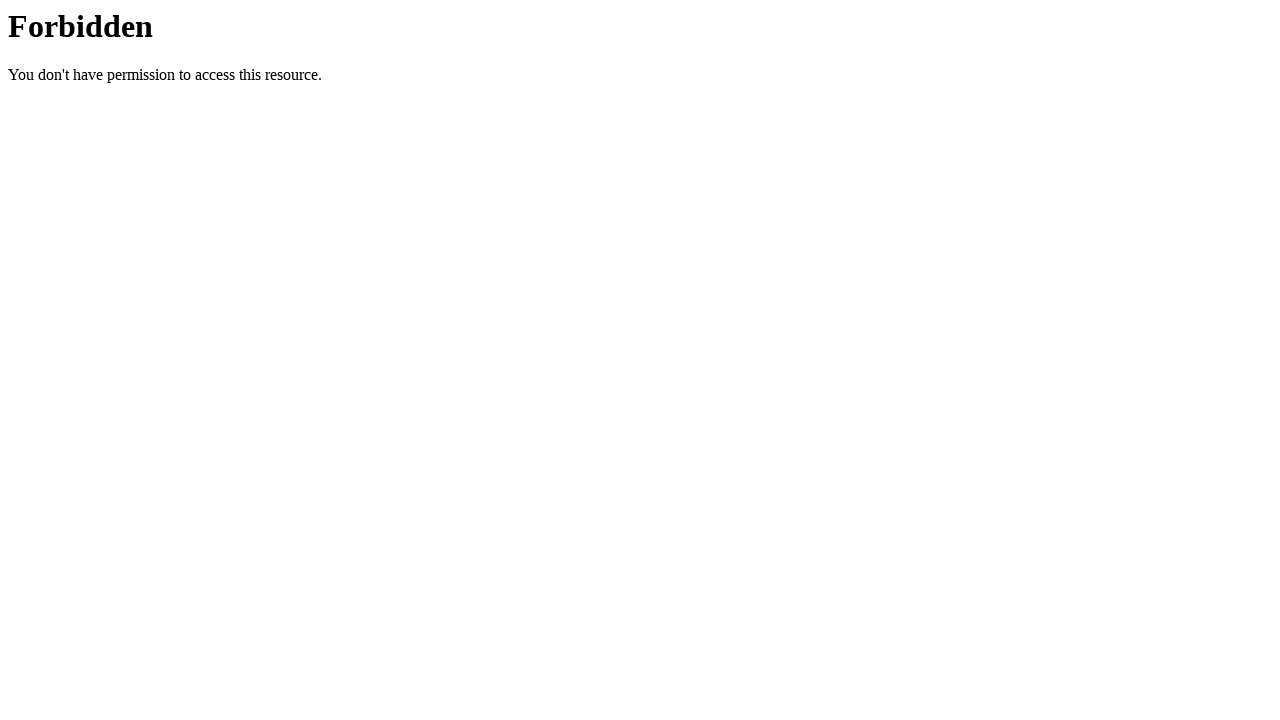

Took screenshot of Guru99 demo banking site homepage
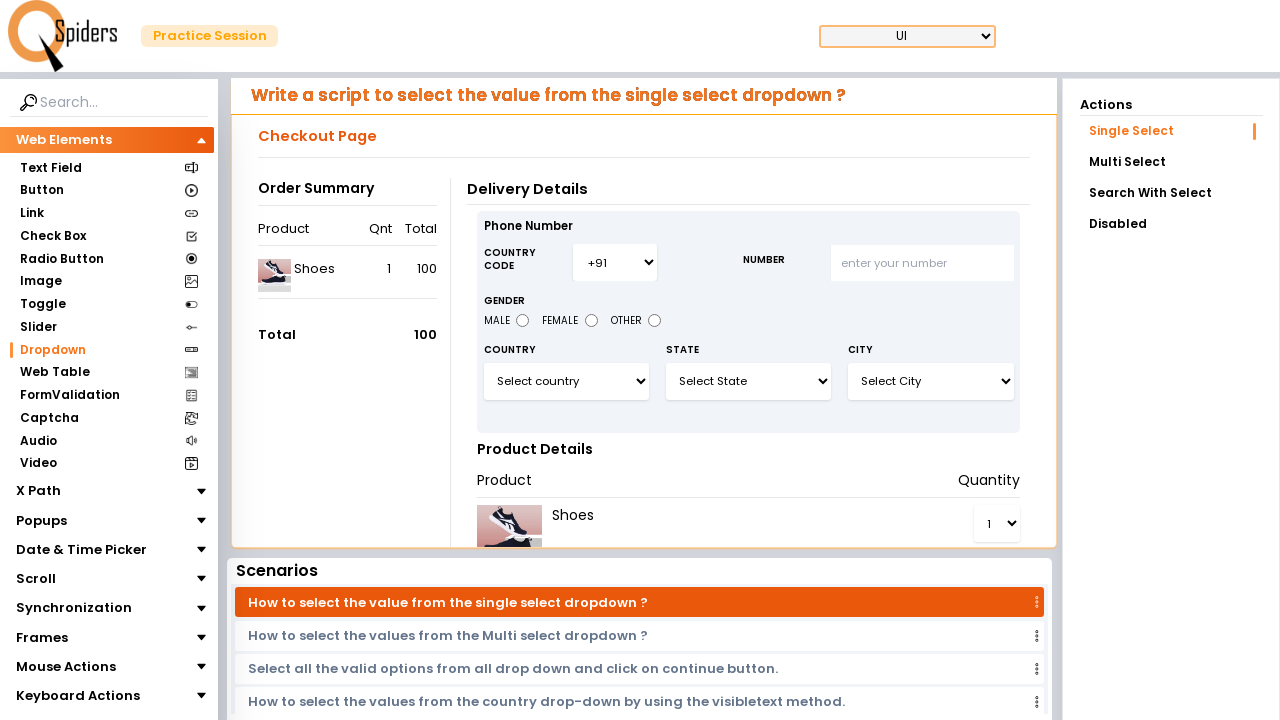

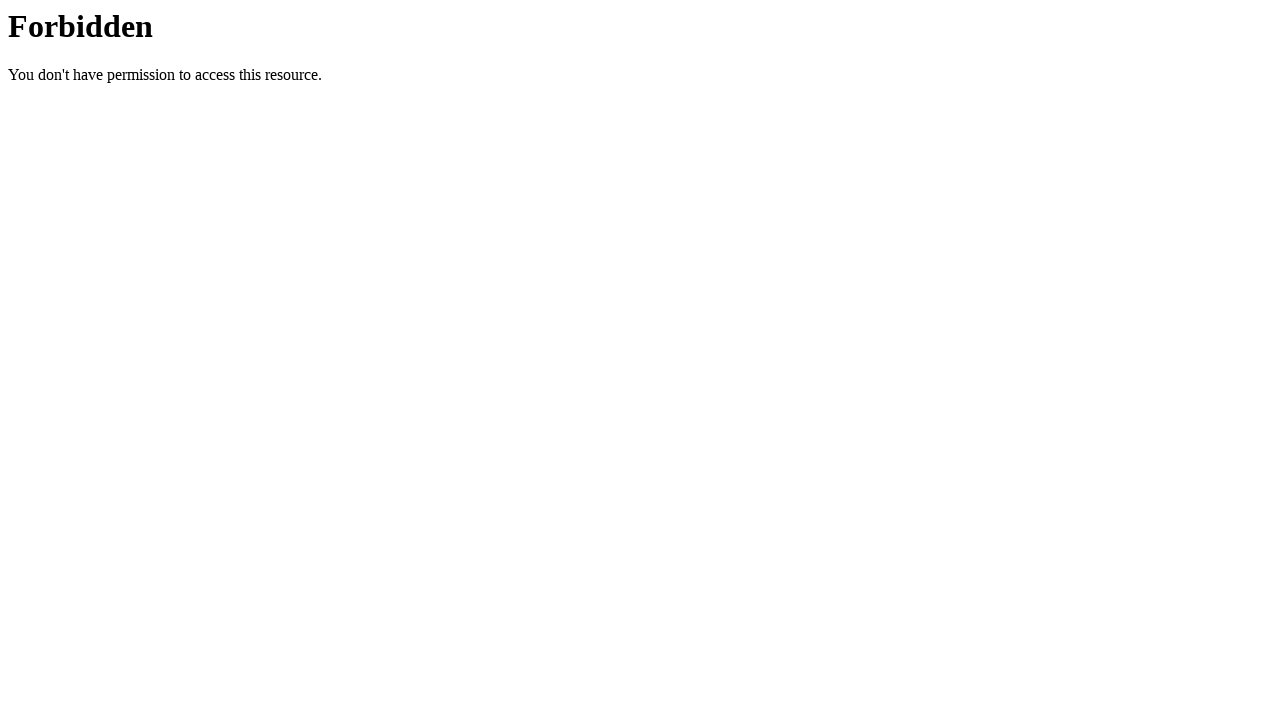